Tests the subject autocomplete field on the DemoQA practice form by typing partial text, selecting suggestions, and verifying that "Maths" and "Arts" subjects are added.

Starting URL: https://demoqa.com/automation-practice-form

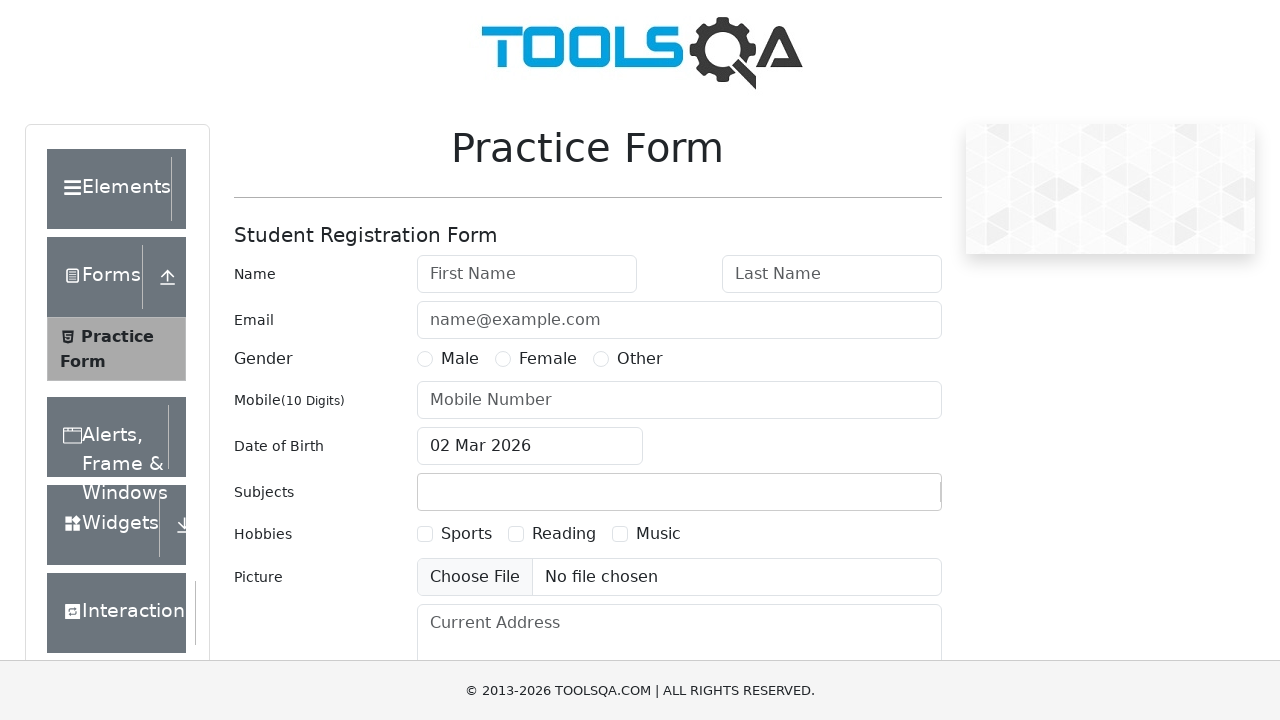

Waited for subjects container to load
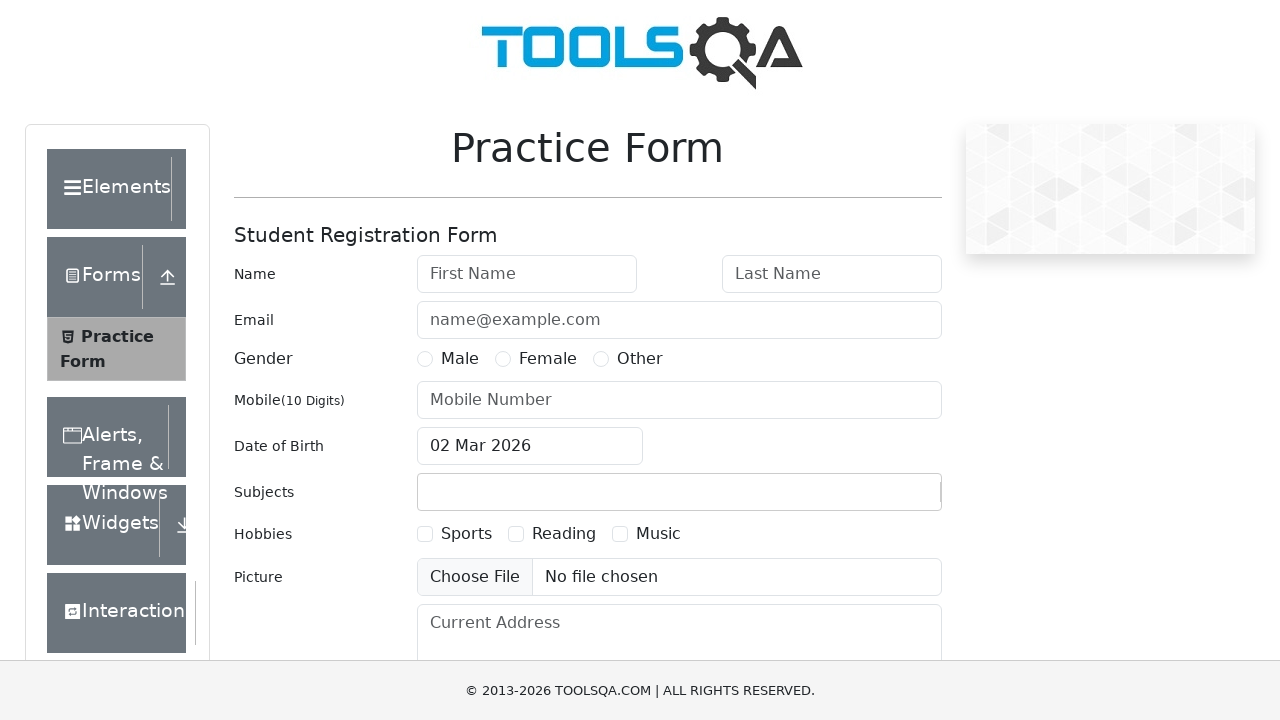

Clicked on subjects input container to focus it at (679, 492) on #subjectsContainer
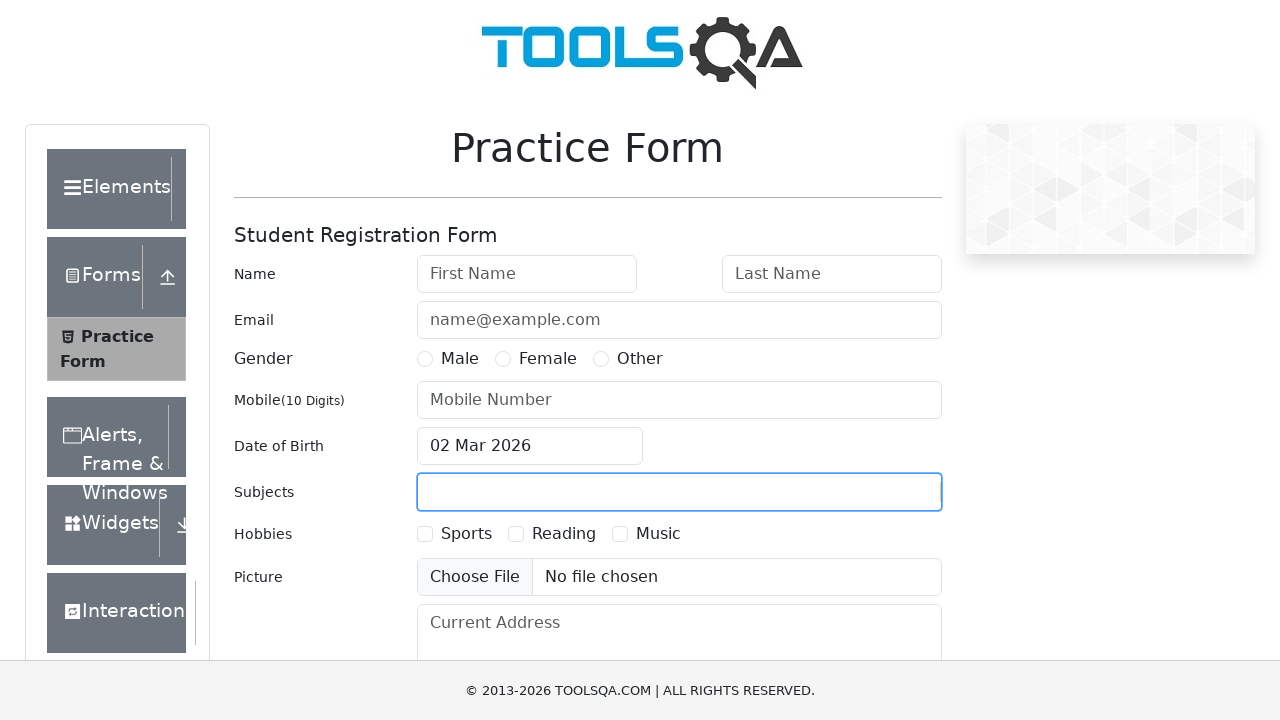

Typed 'm' to trigger autocomplete suggestions
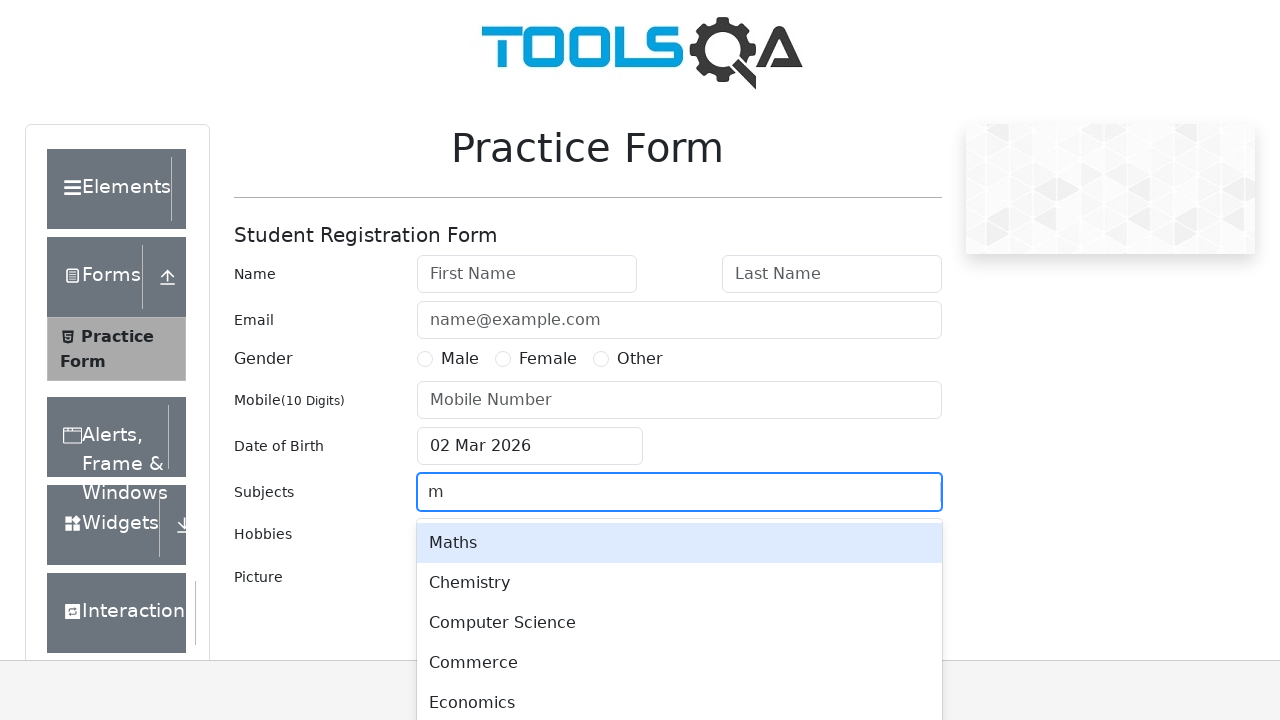

Waited 1000ms for autocomplete dropdown to appear
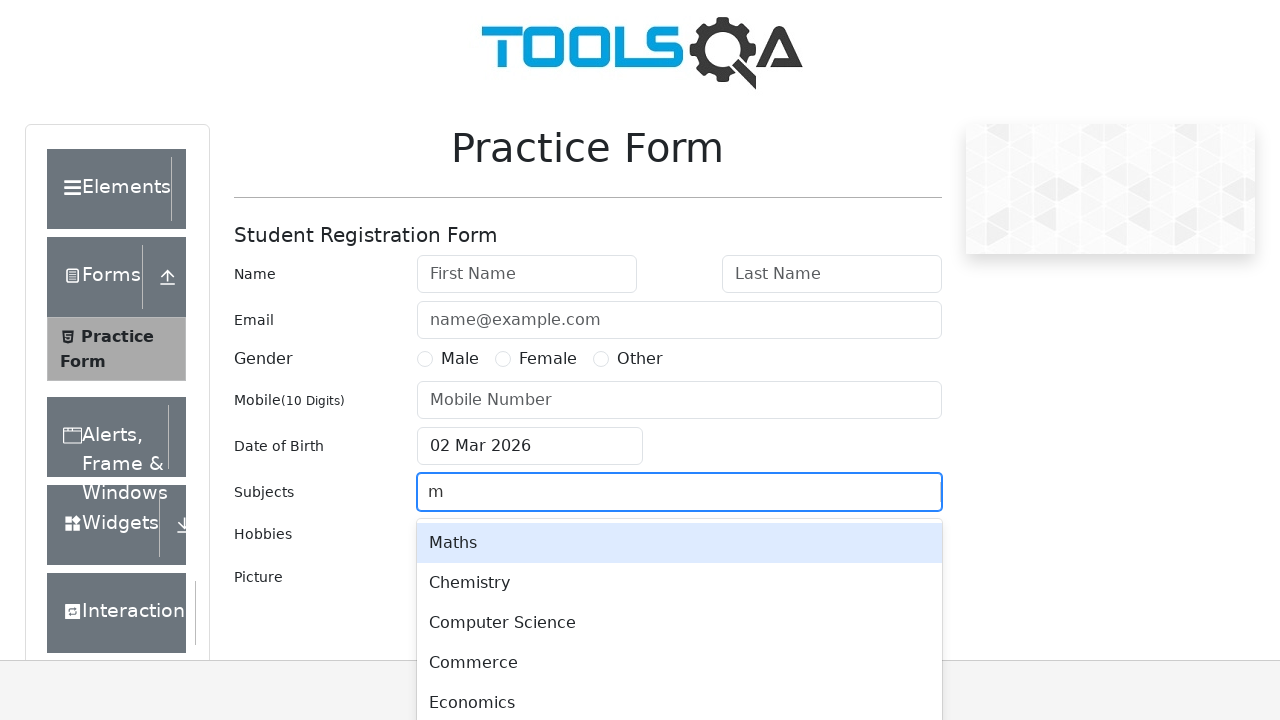

Pressed Enter to select first suggestion (Maths)
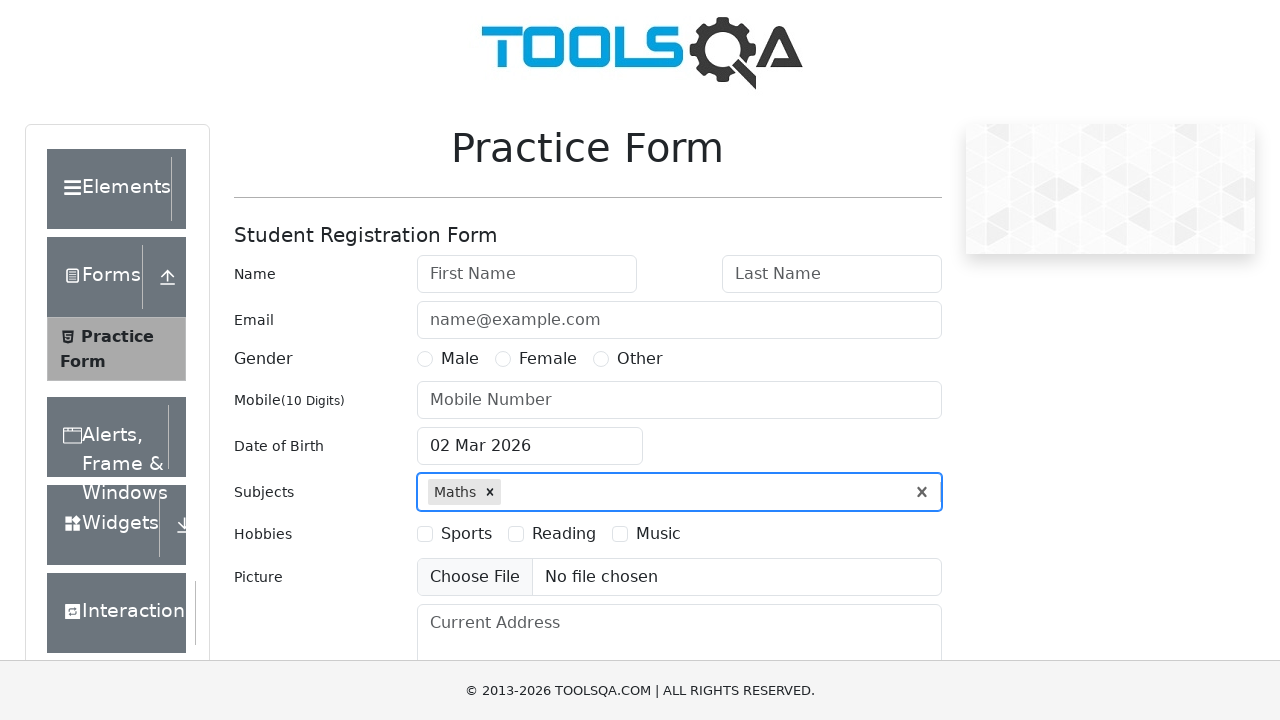

Typed 'a' to trigger autocomplete for Arts
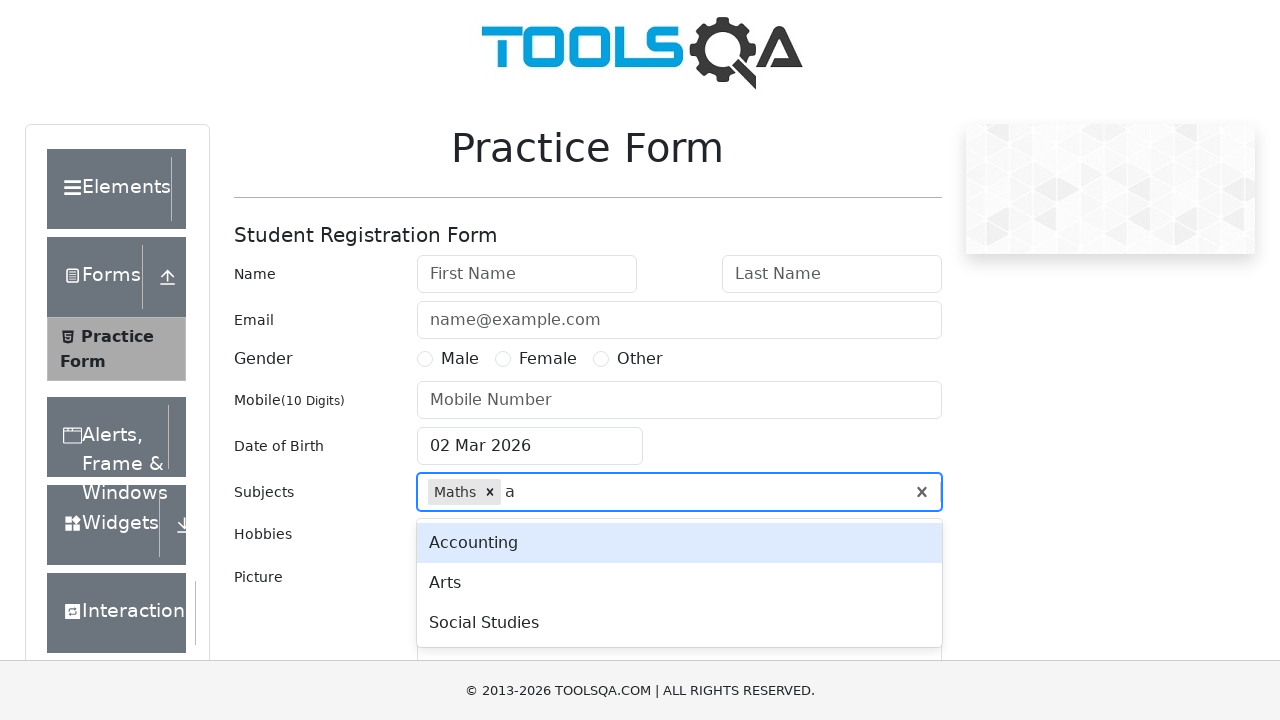

Waited 1000ms for autocomplete dropdown to appear
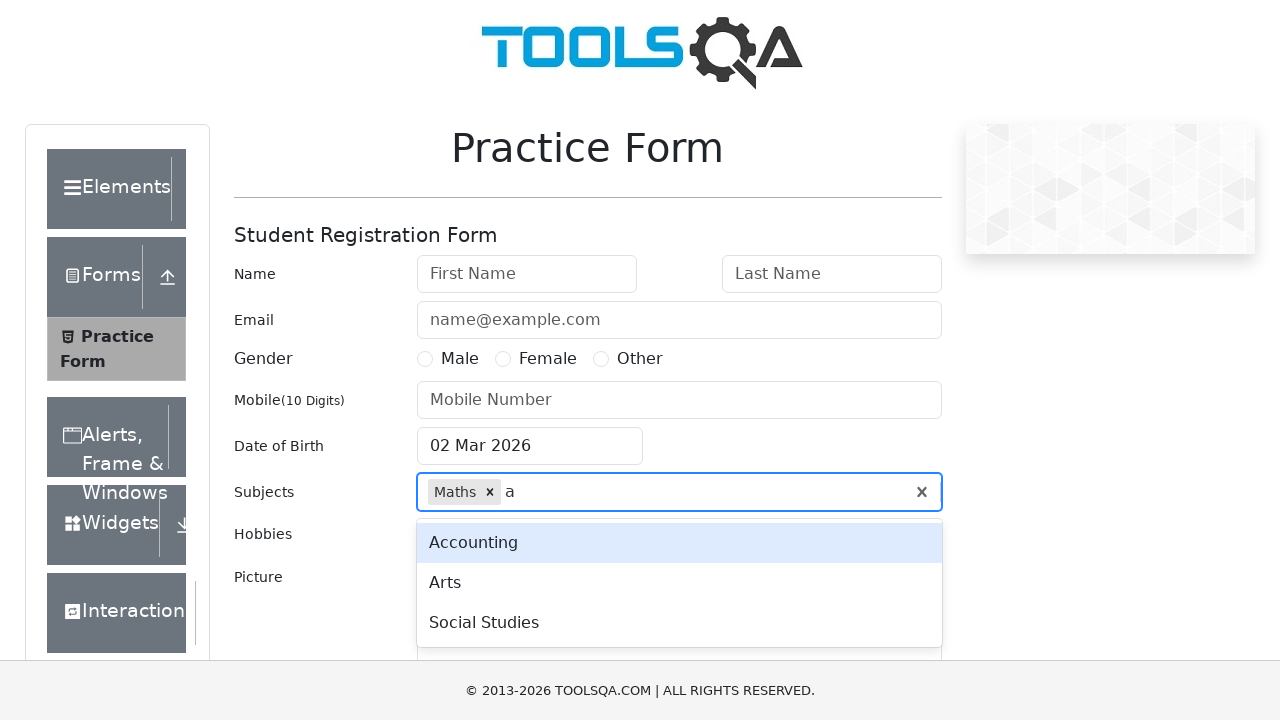

Pressed ArrowDown to navigate to next suggestion
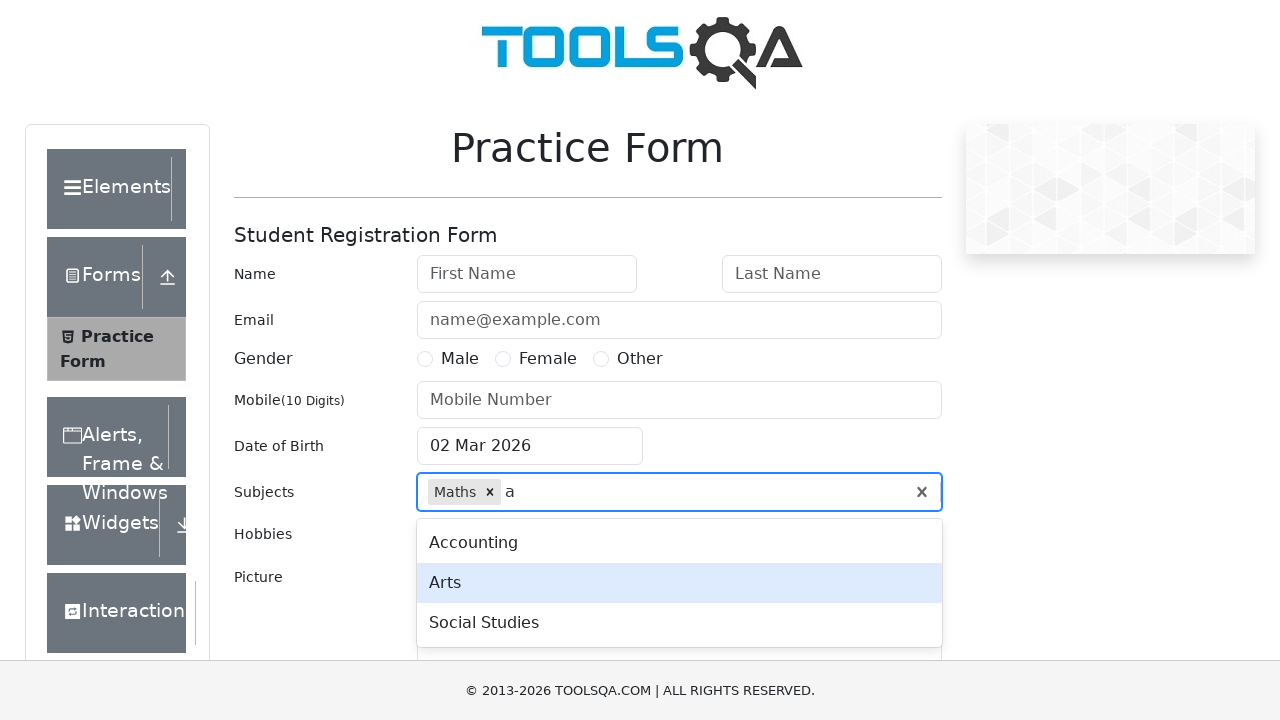

Pressed Enter to select Arts from suggestions
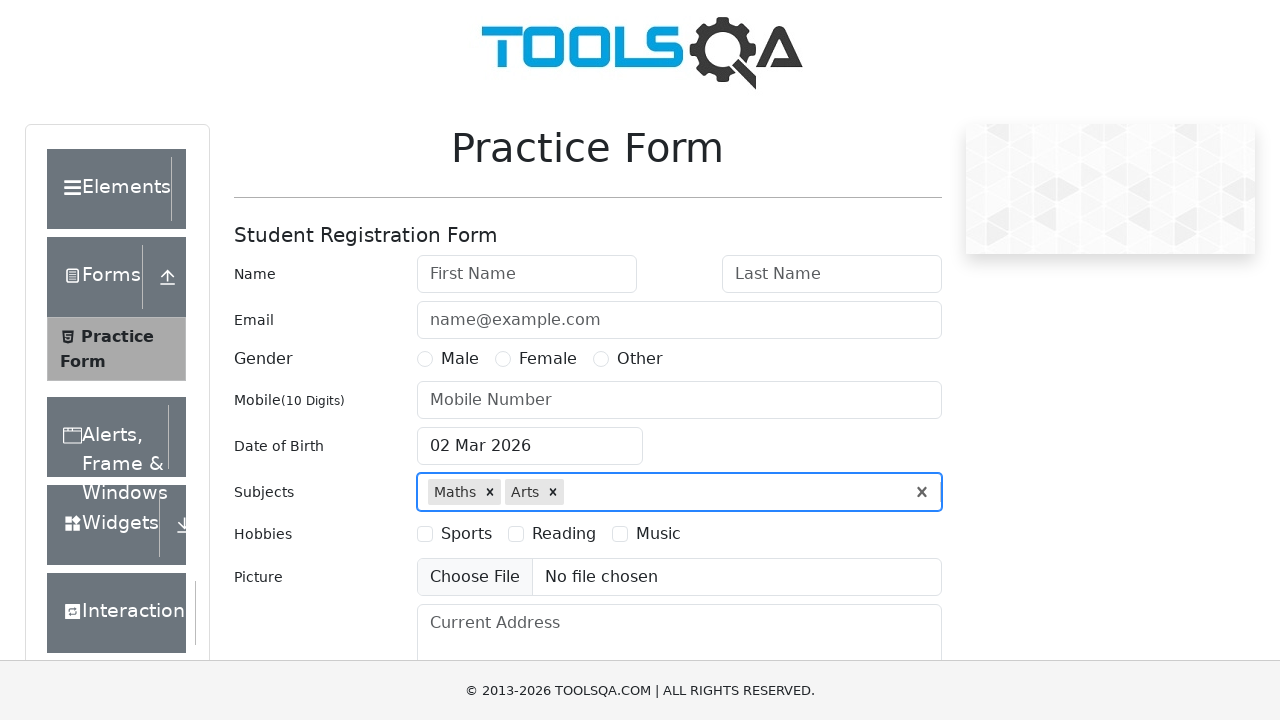

Waited for selected subject labels to appear
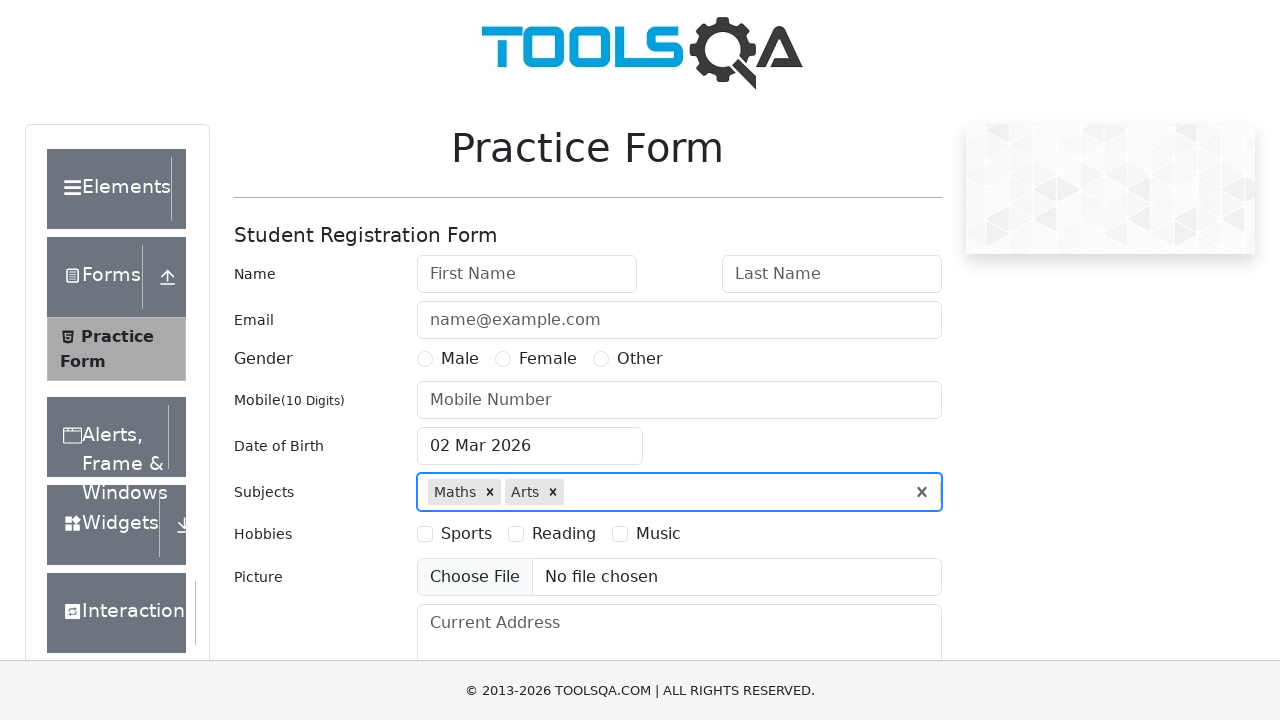

Retrieved selected subject values: ['Maths', 'Arts']
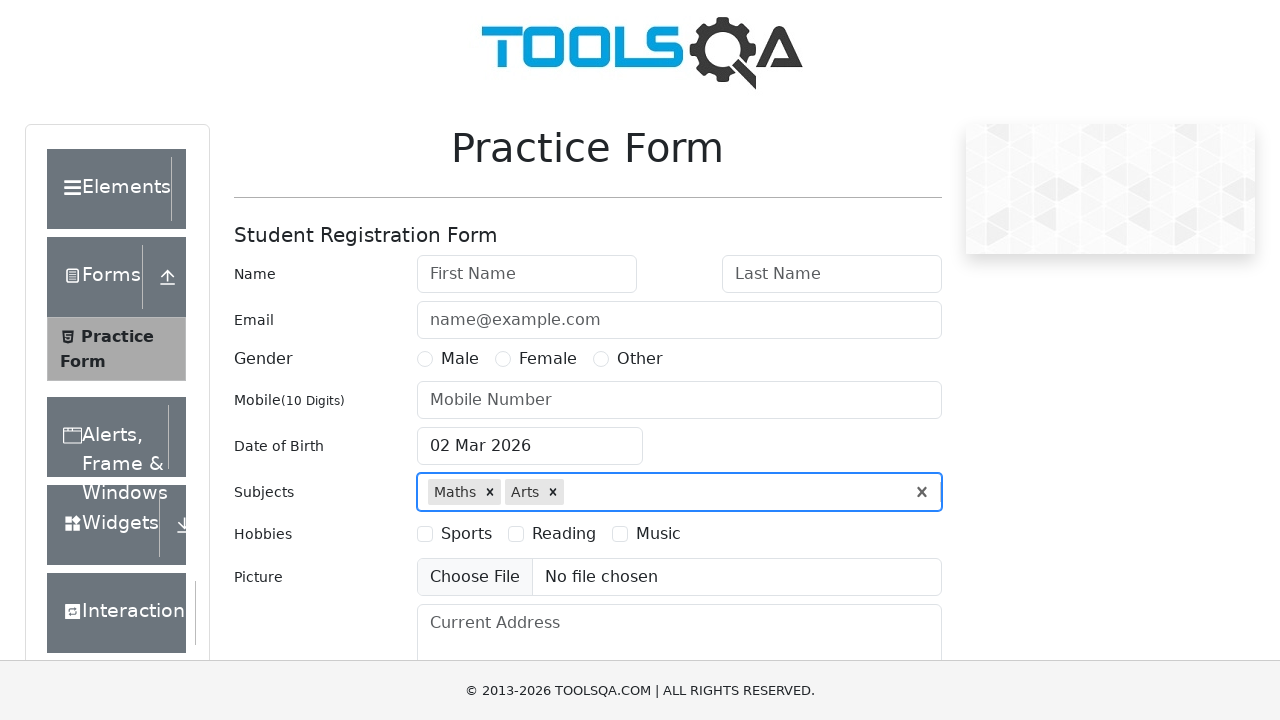

Verified that 'Maths' is in selected subjects
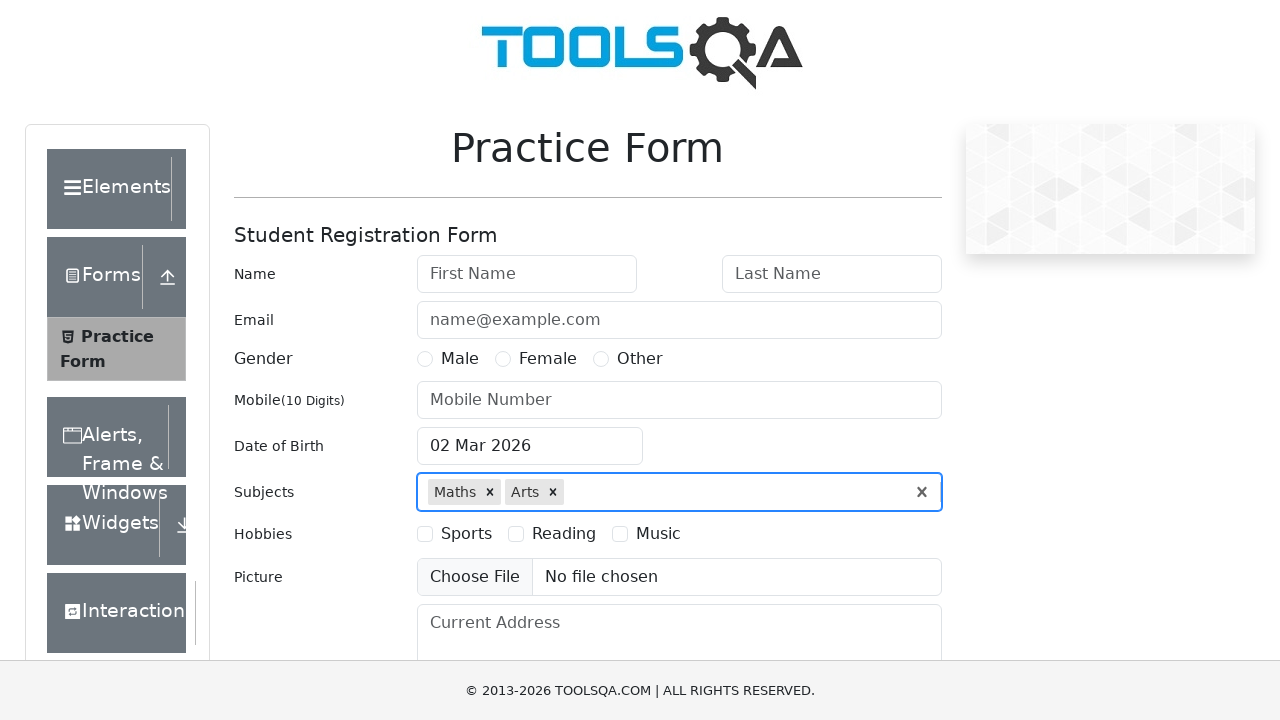

Verified that 'Arts' is in selected subjects
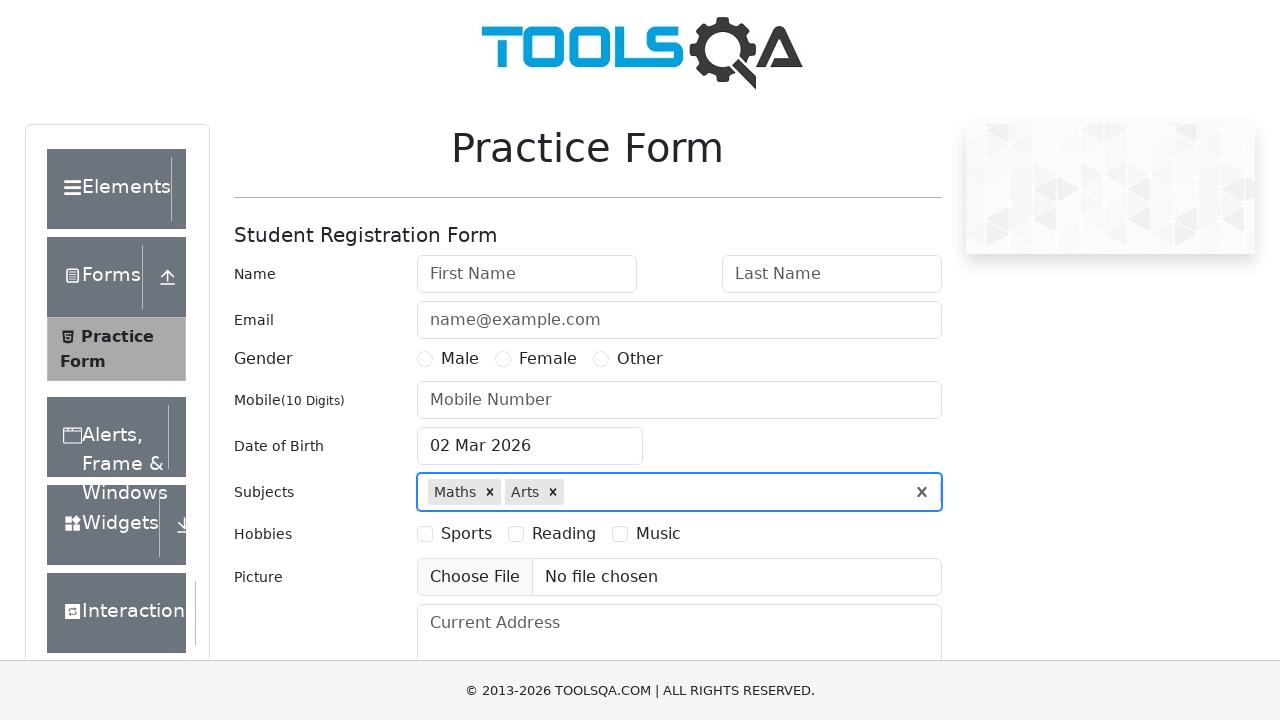

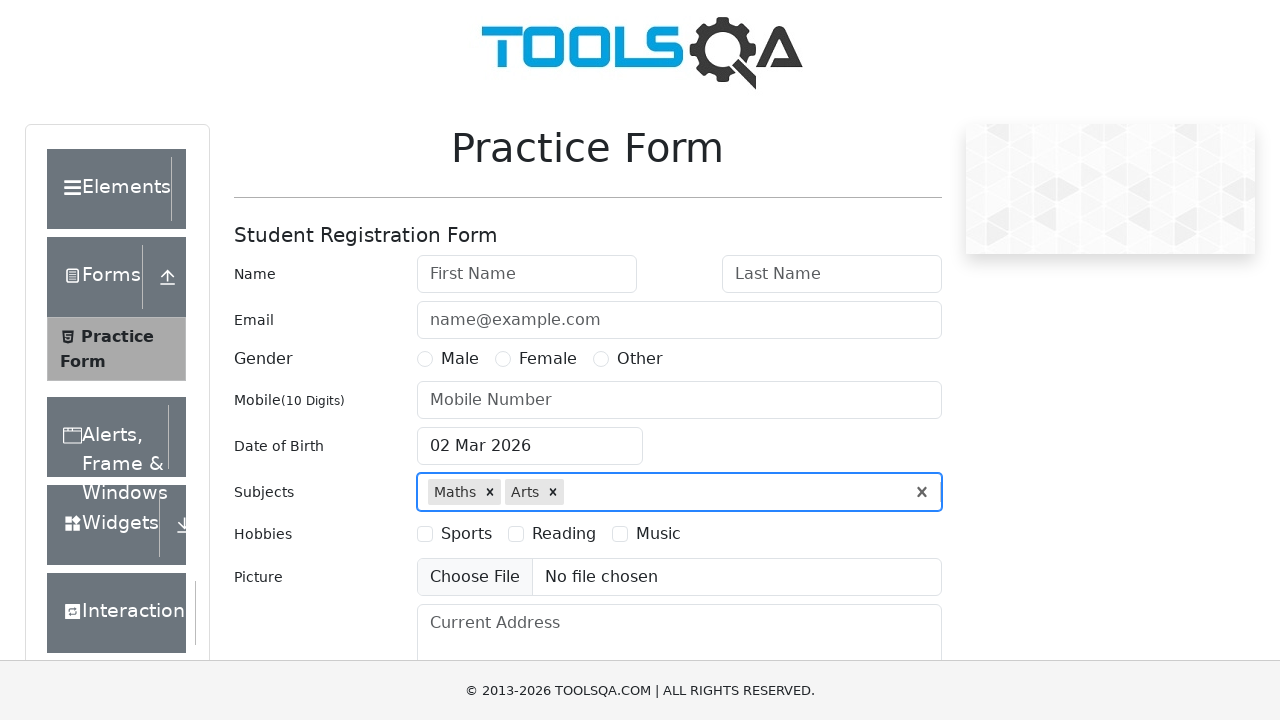